Tests highlighting an element on a page by changing its style to have a red dashed border, waiting briefly, then reverting the style back to original.

Starting URL: http://the-internet.herokuapp.com/large

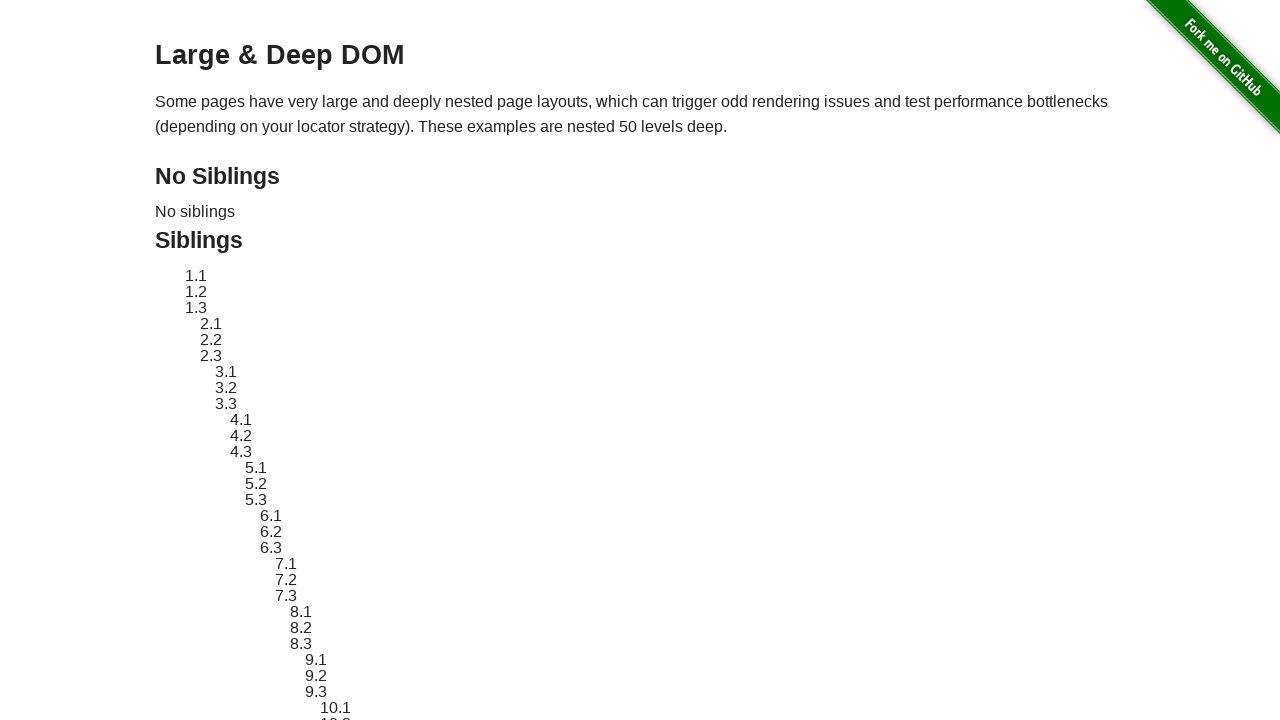

Located target element #sibling-2.3
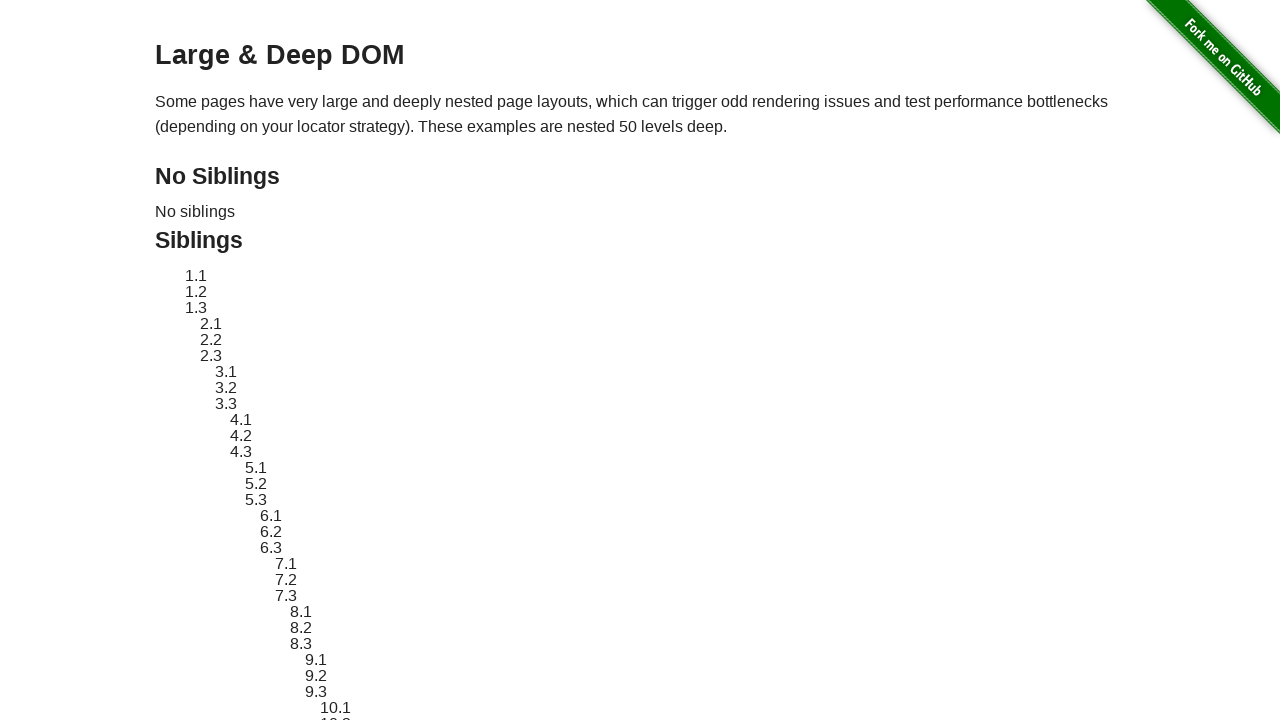

Element became visible
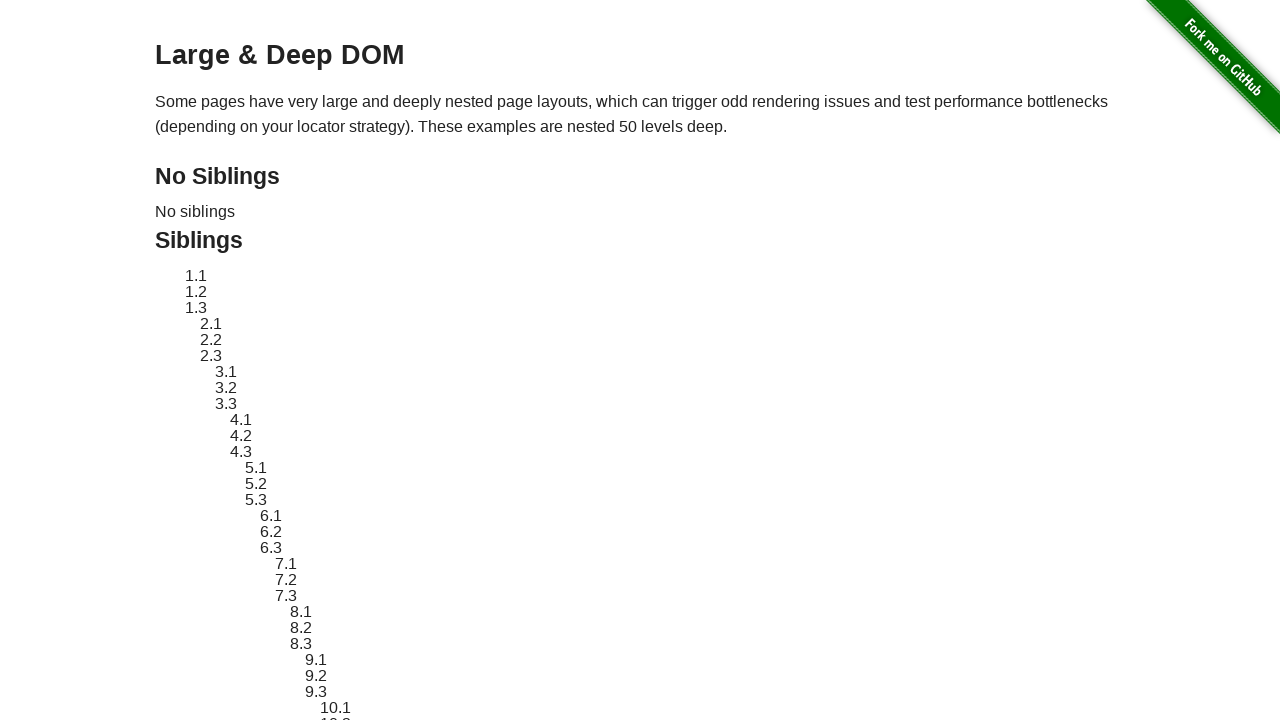

Stored original element style
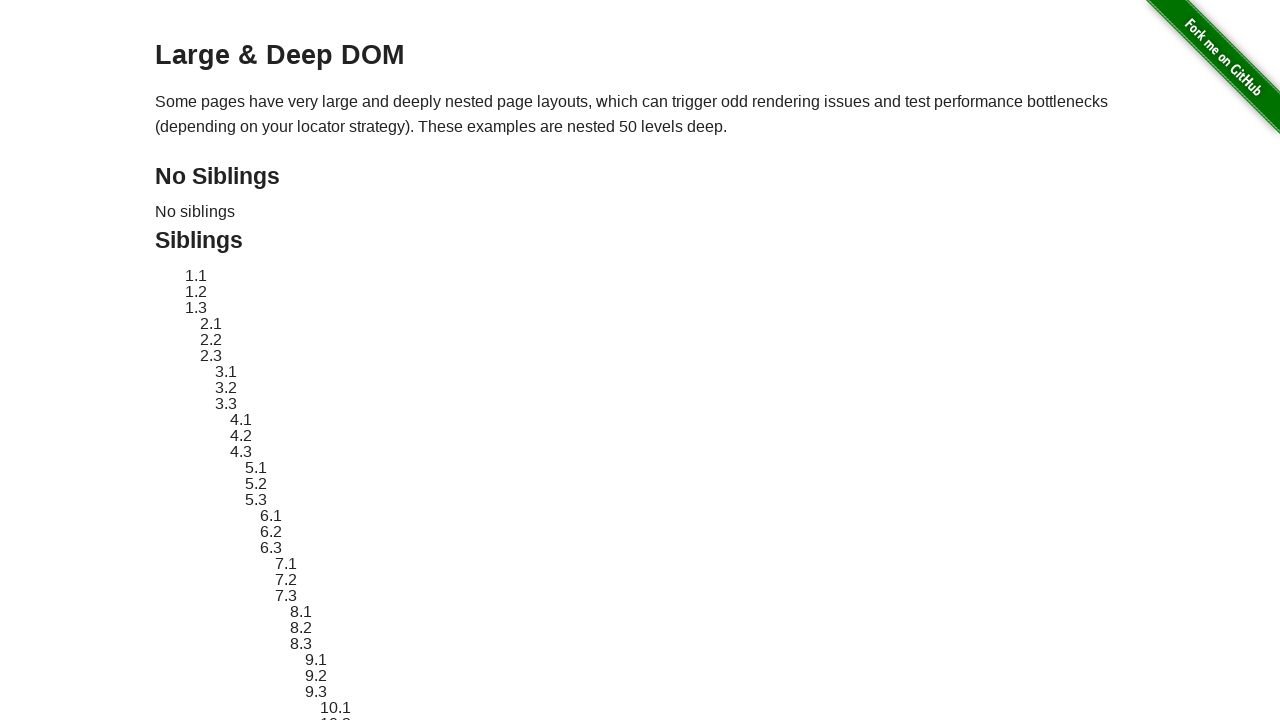

Applied red dashed border highlight to element
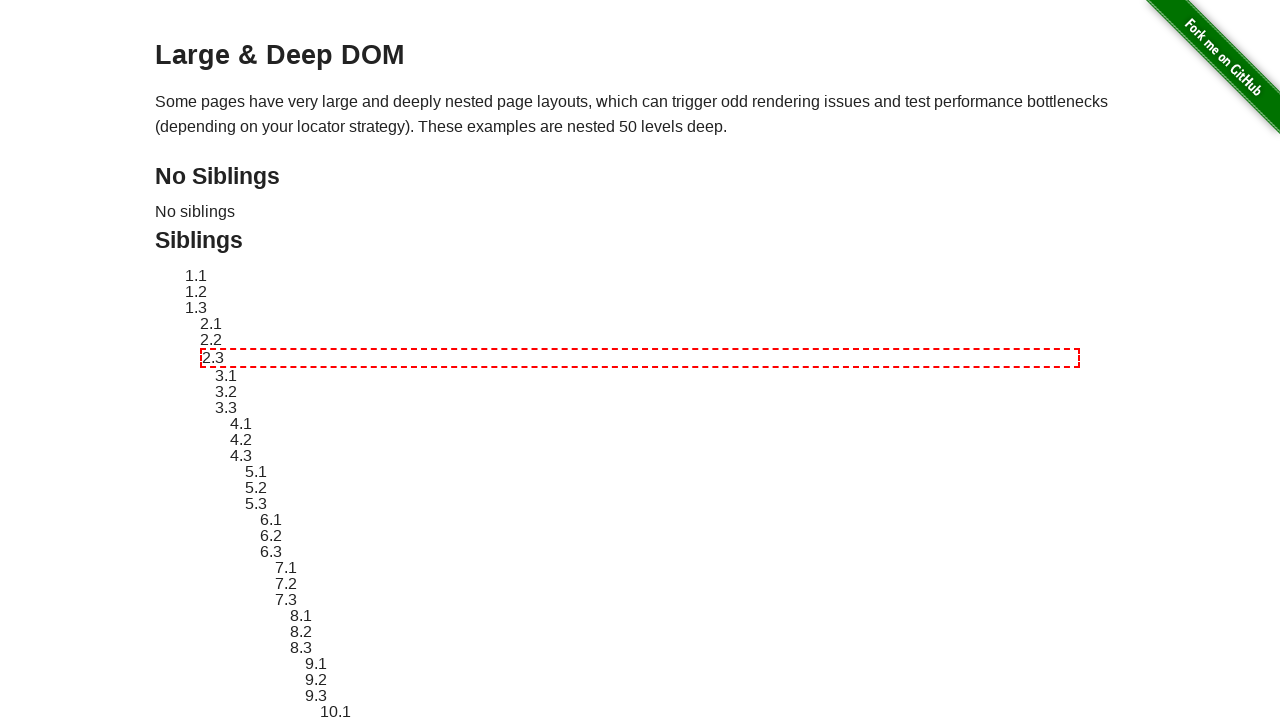

Waited 3 seconds to observe the highlight
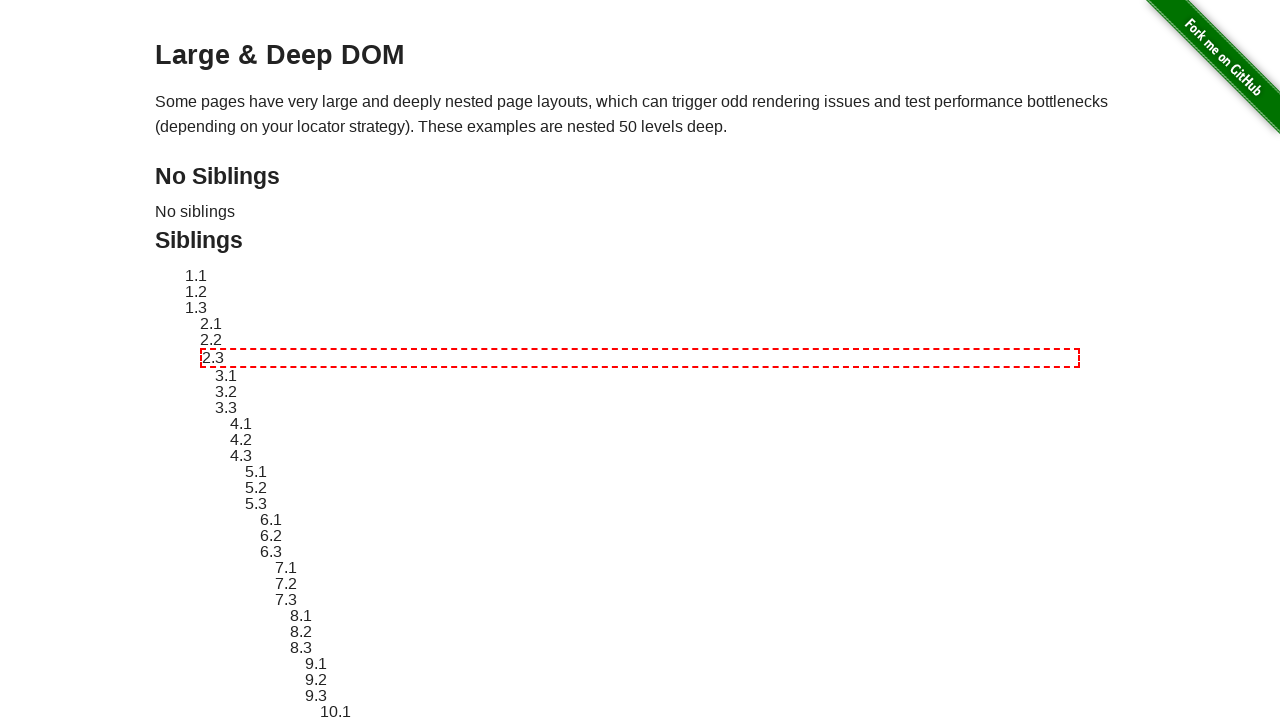

Reverted element style back to original
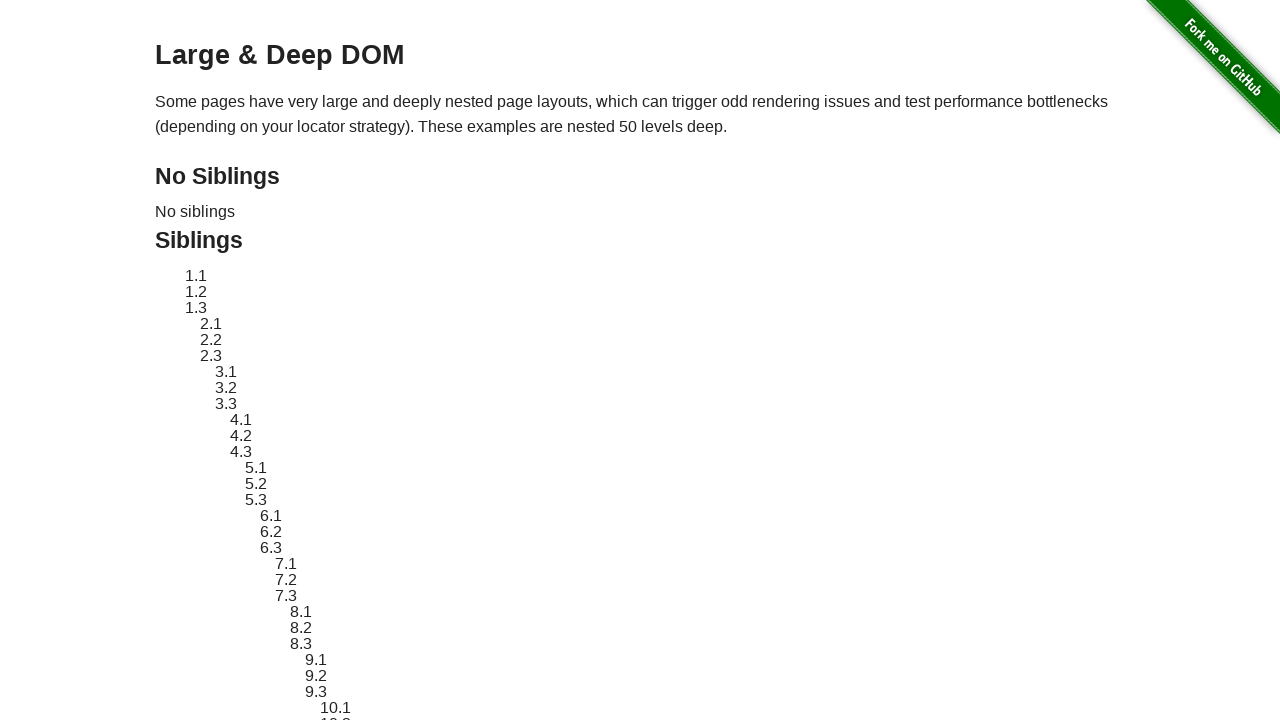

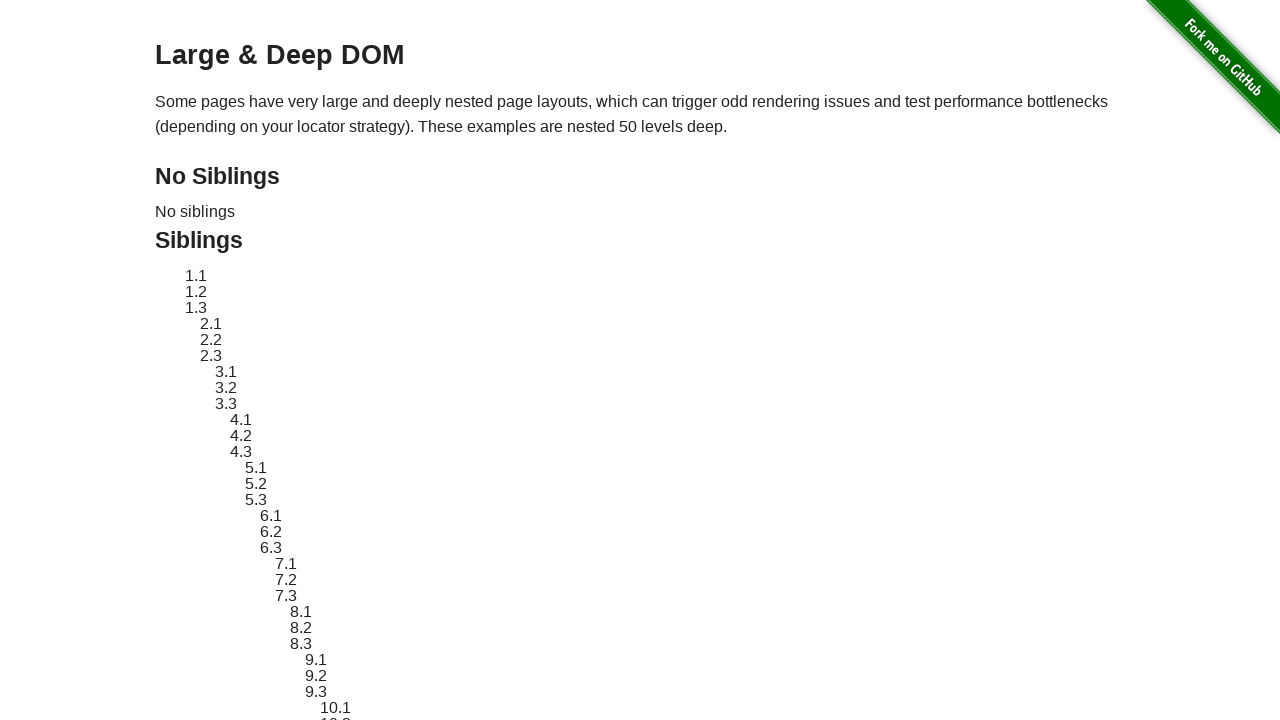